Tests navigation to File Upload page by clicking the link and navigating back

Starting URL: https://the-internet.herokuapp.com

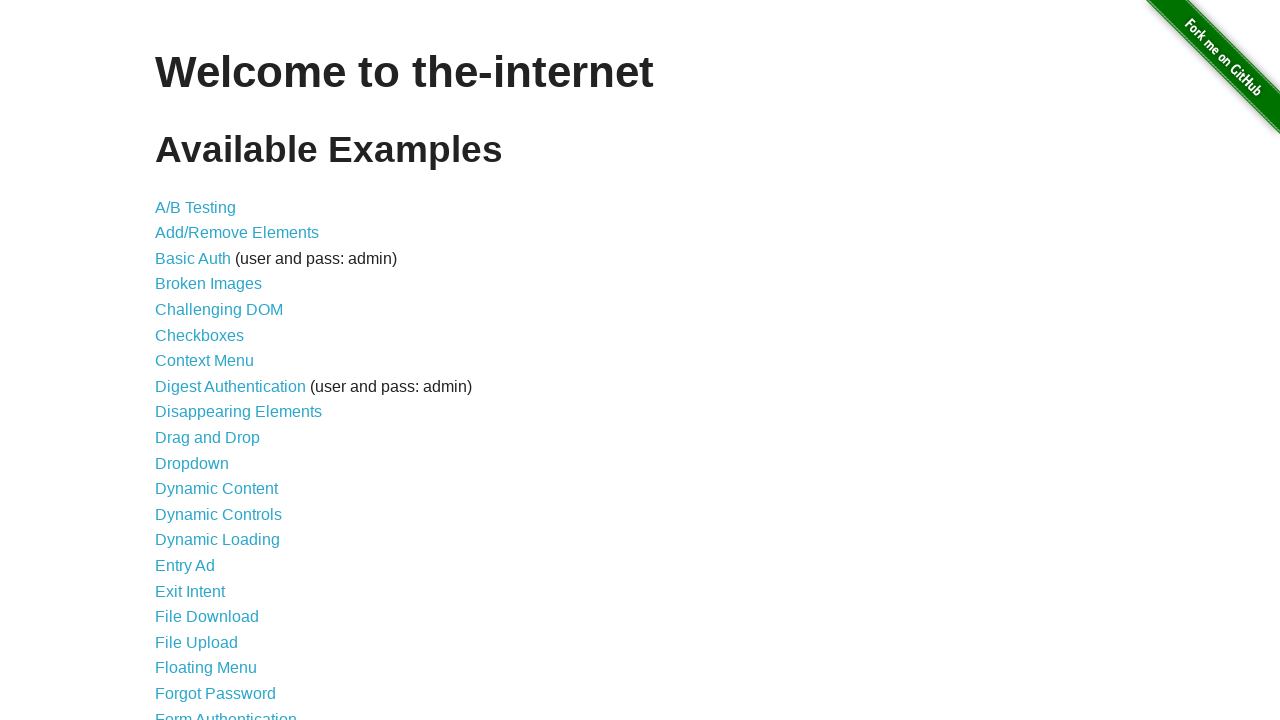

Clicked File Upload link at (196, 642) on xpath=//*[@id="content"]/ul/li[18]/a
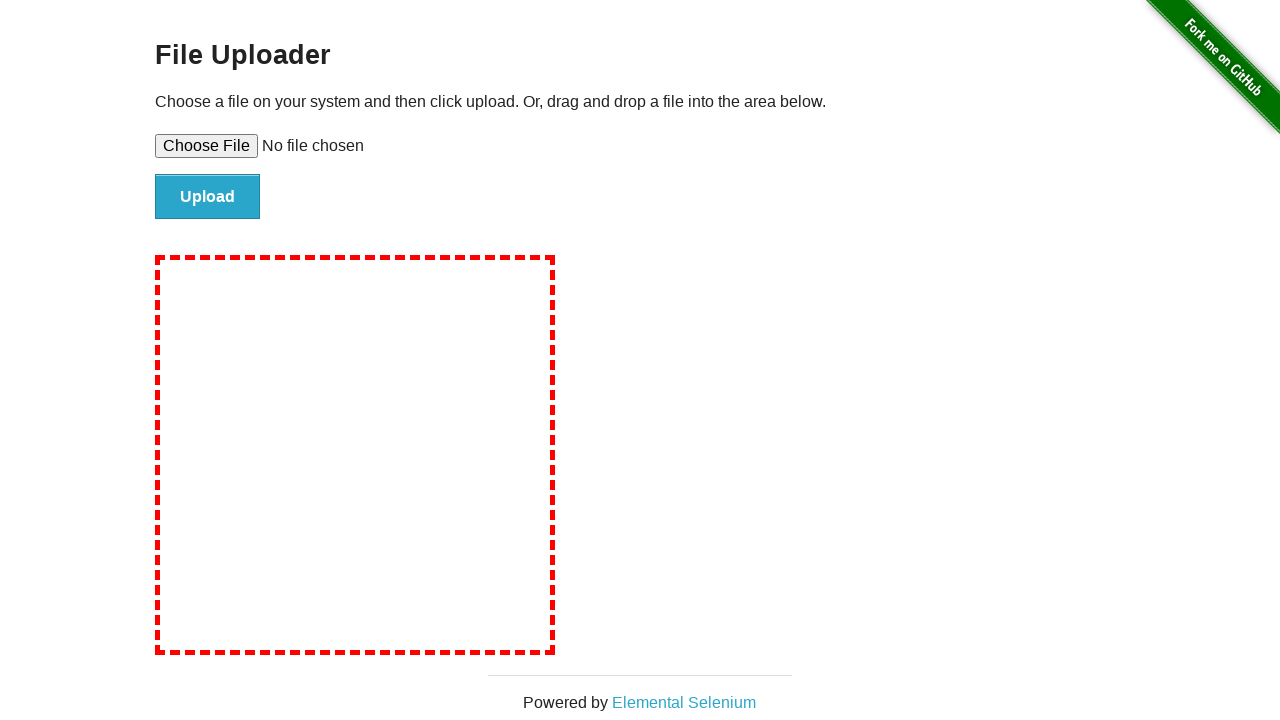

Navigated back to main page
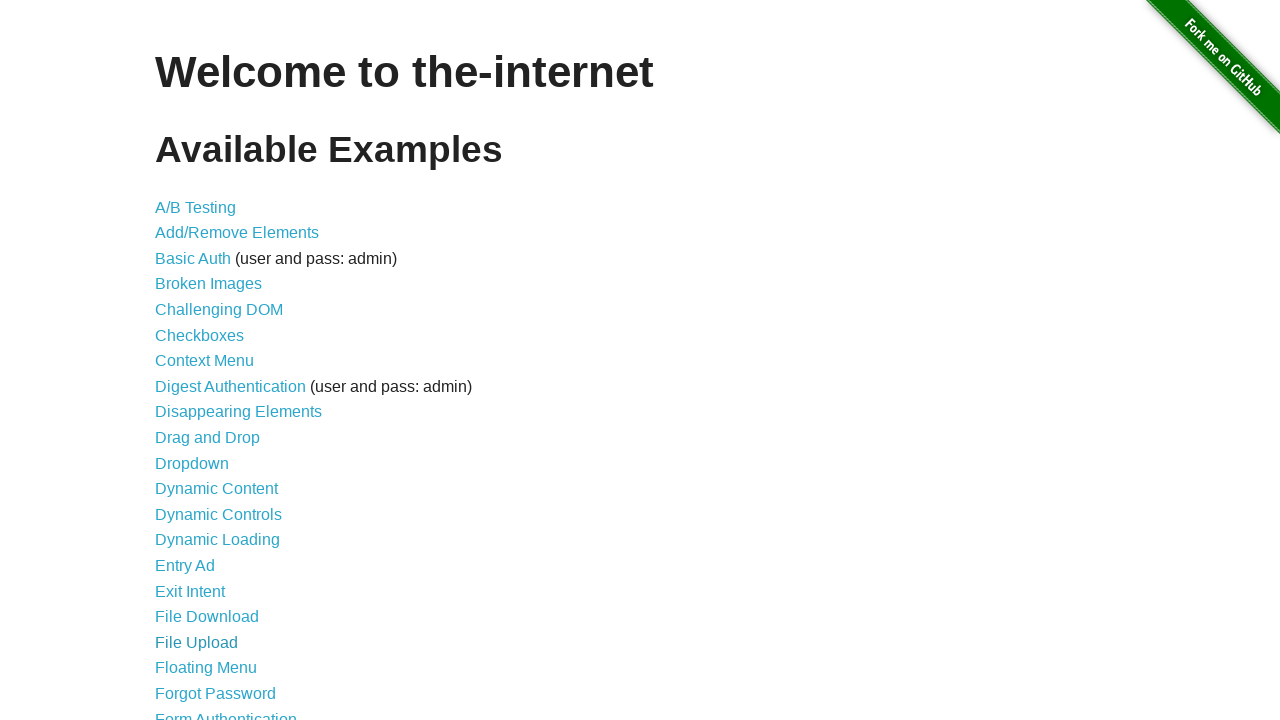

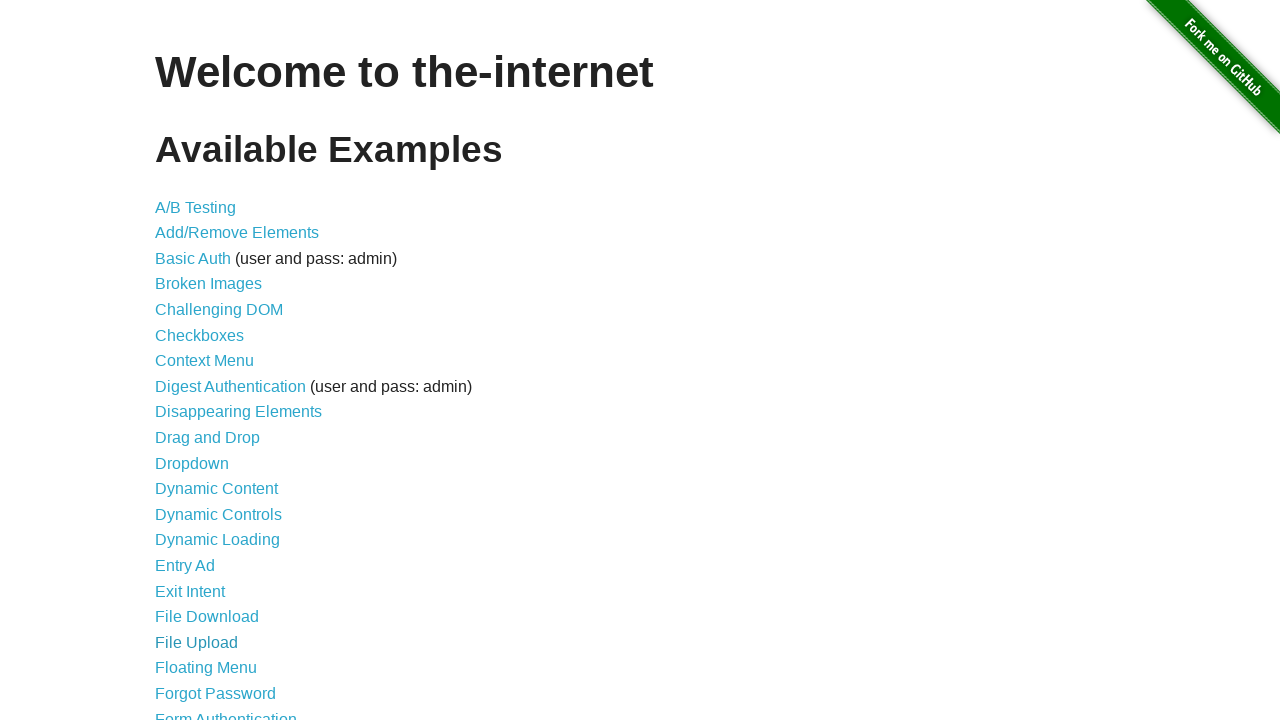